Navigates to the signup page and waits for the page to fully load for visual verification

Starting URL: https://buildappswith.vercel.app/signup

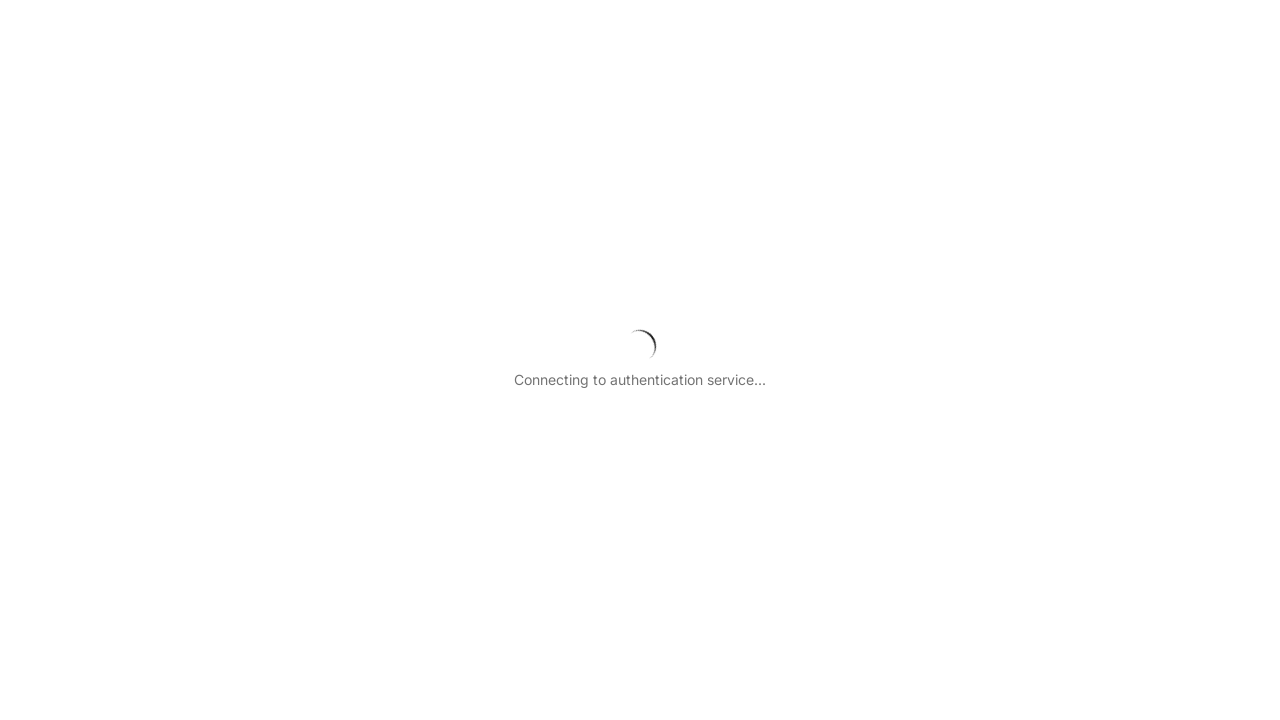

Waited for page to fully load with networkidle state
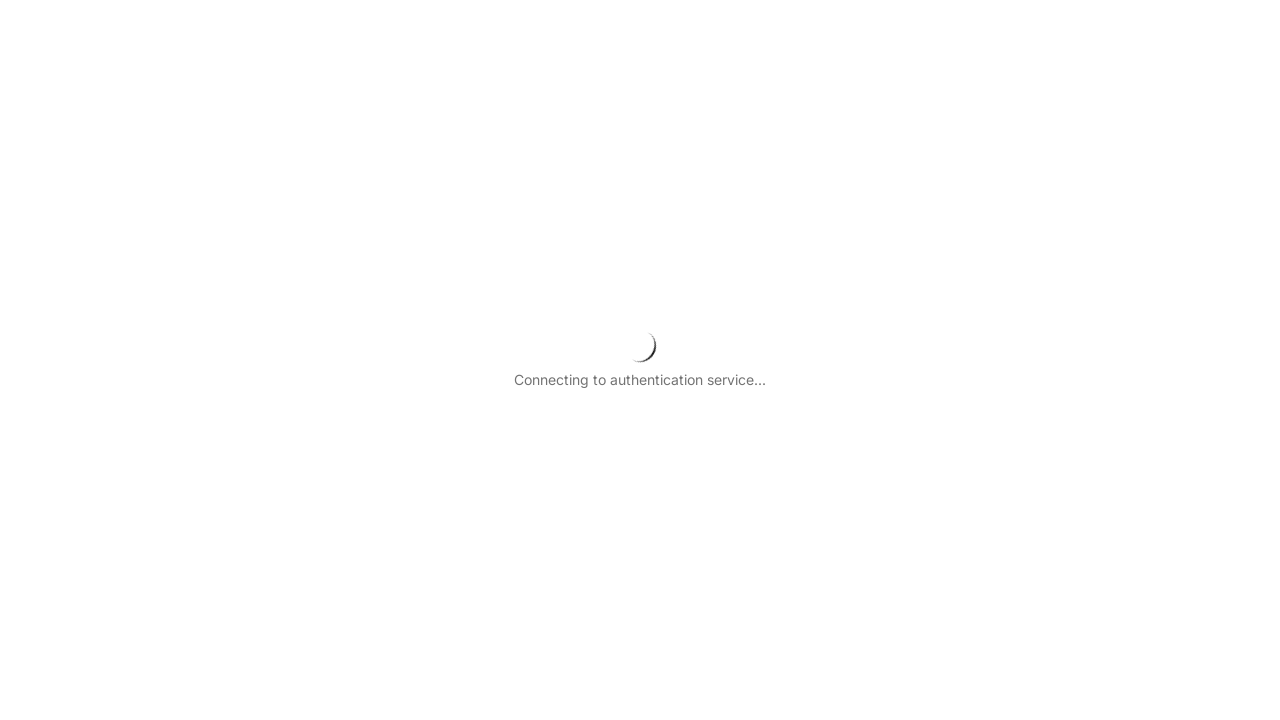

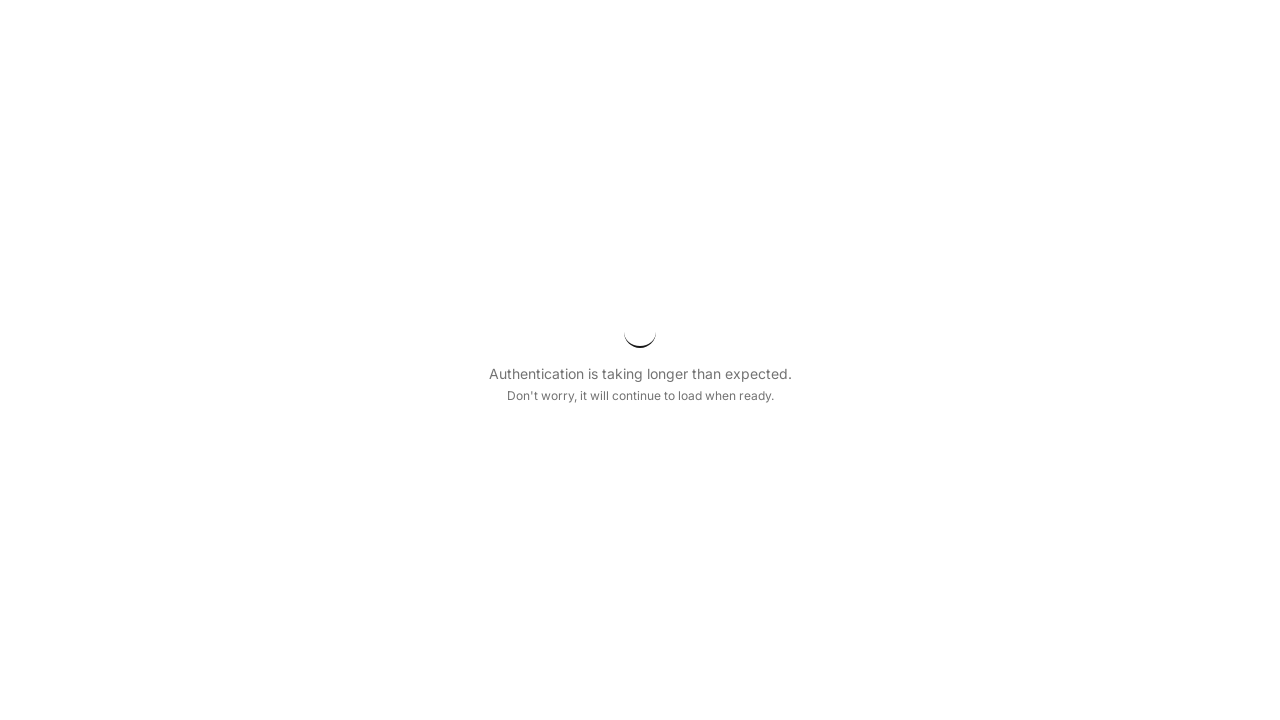